Tests waiting for exactly one Hello World element to appear after clicking start button

Starting URL: https://automationfc.github.io/dynamic-loading/

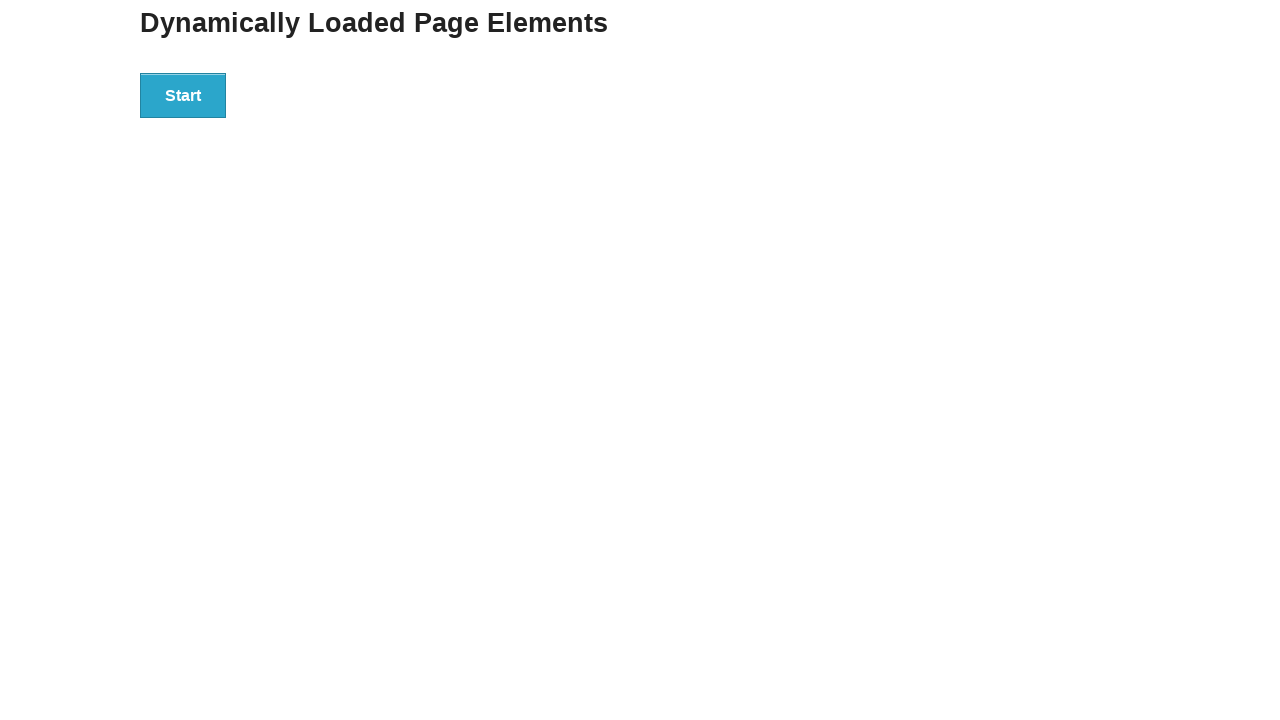

Clicked start button at (183, 95) on xpath=//div[@id='start']/button
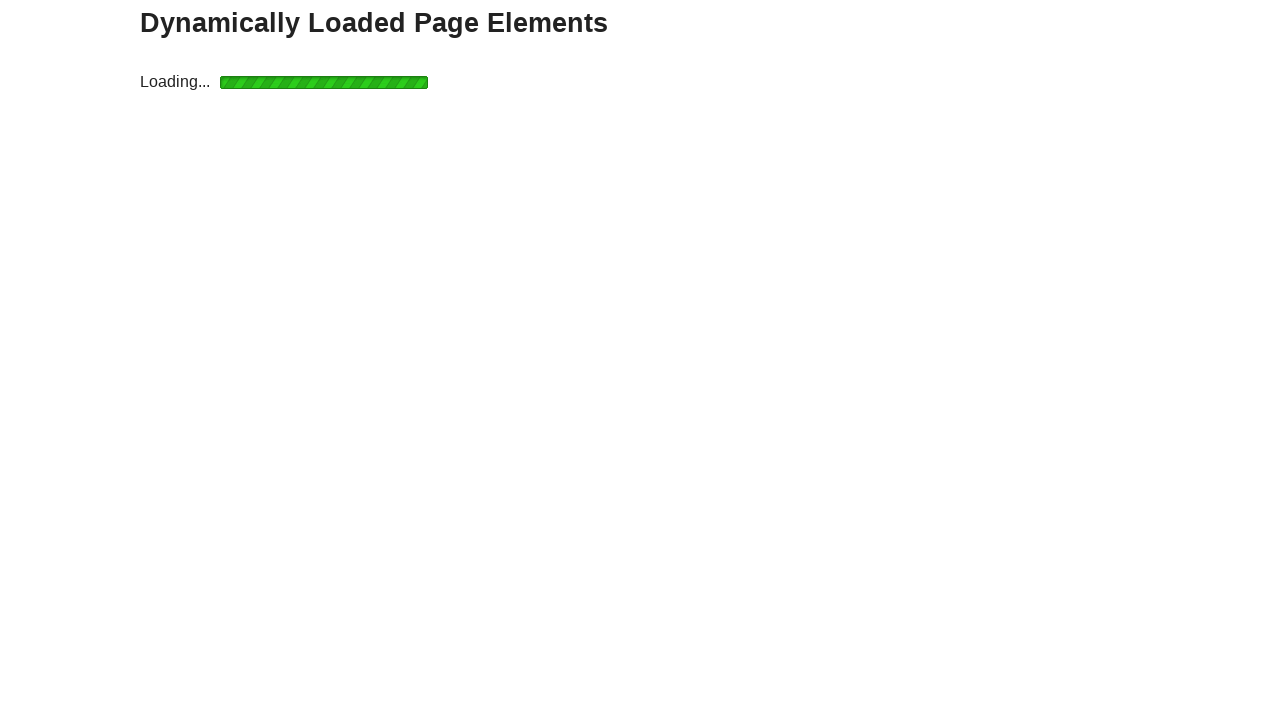

Hello World element appeared and became visible
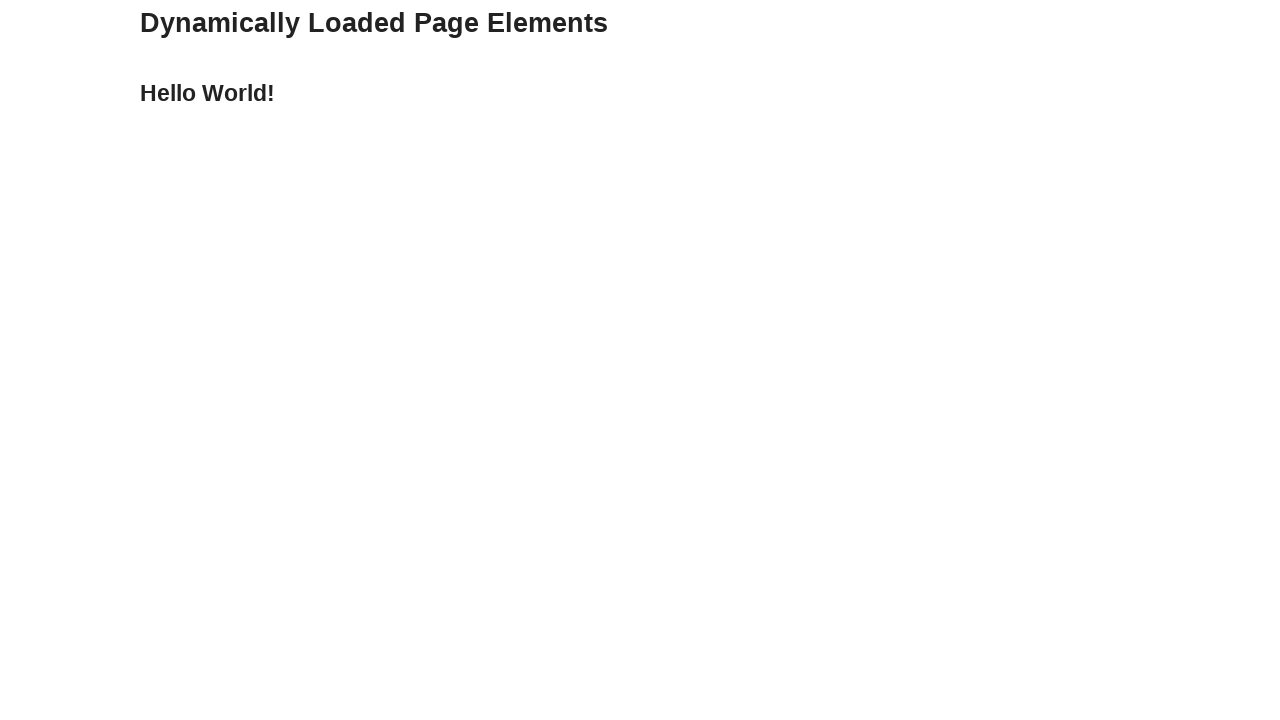

Verified exactly one Hello World element exists
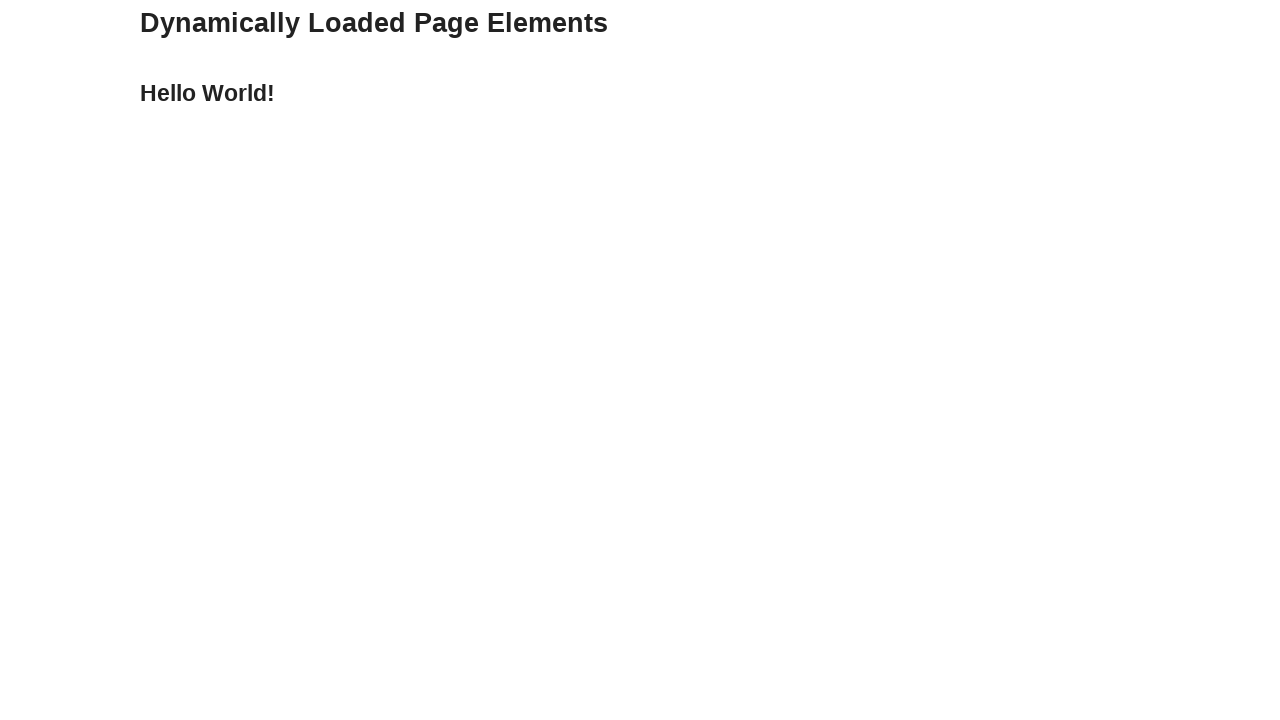

Verified Hello World text content is correct
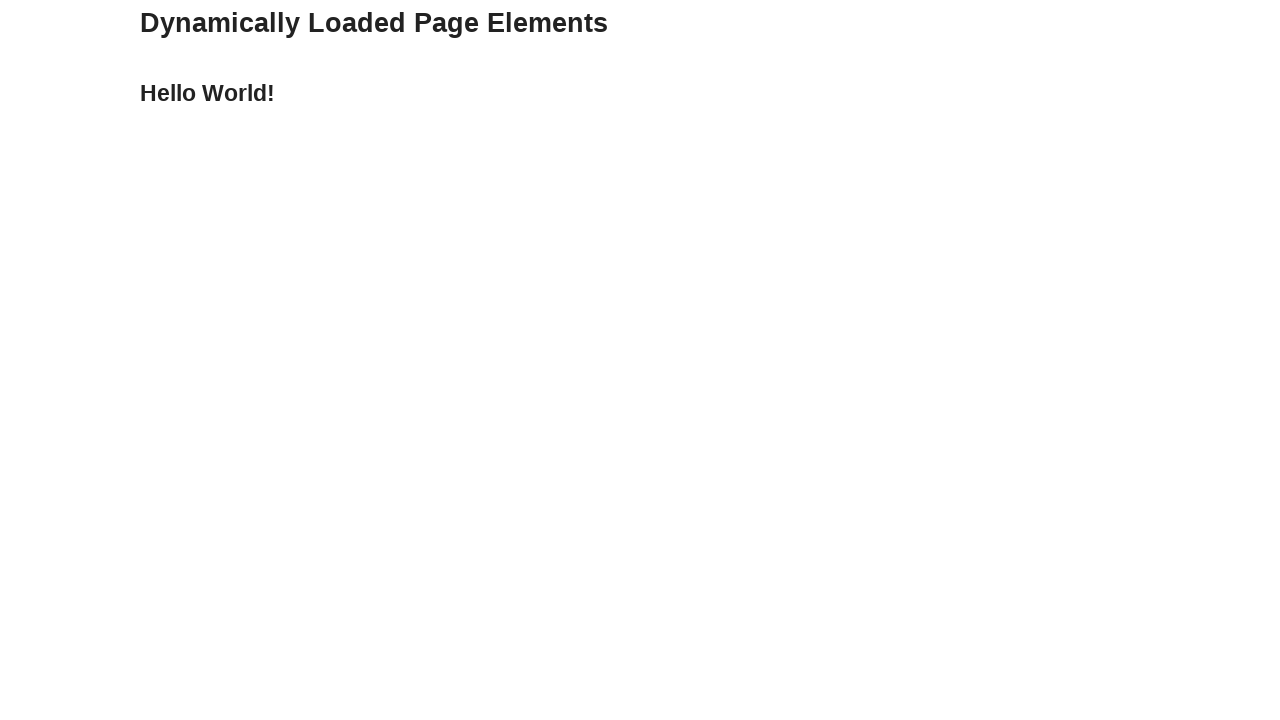

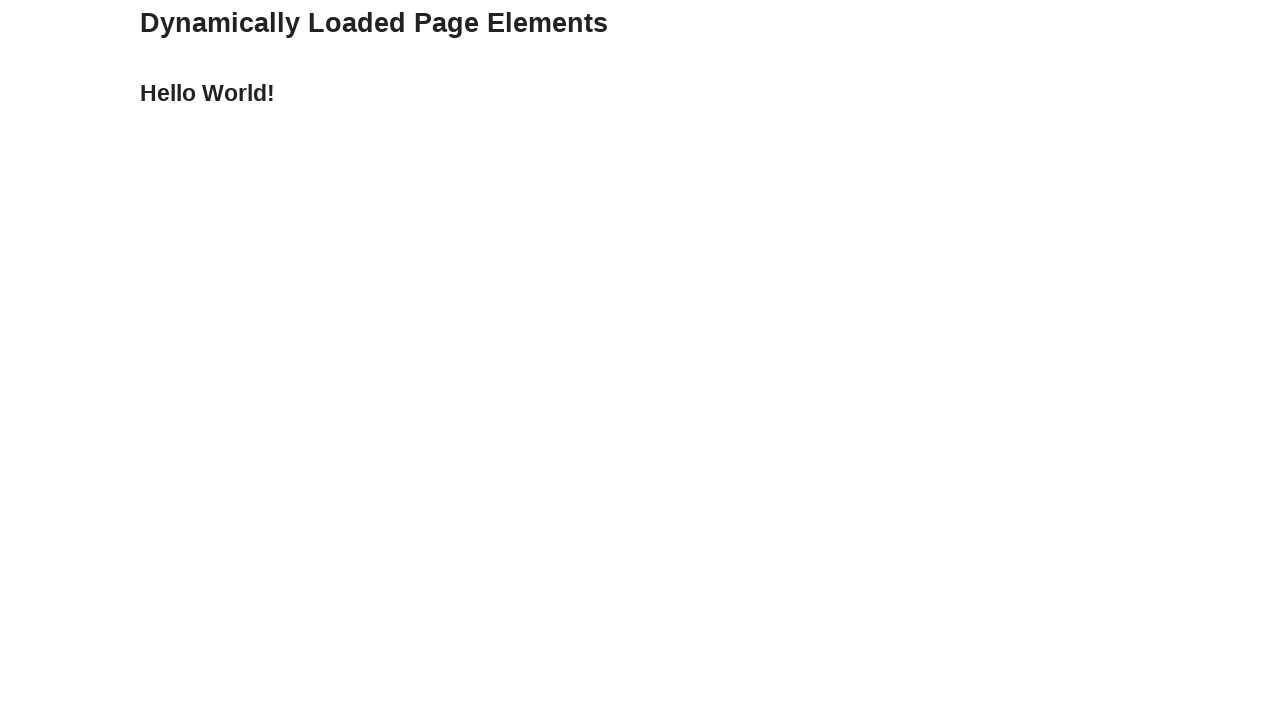